Tests dropdown interaction by selecting options using different methods - by value, visible text, and index

Starting URL: https://the-internet.herokuapp.com/dropdown

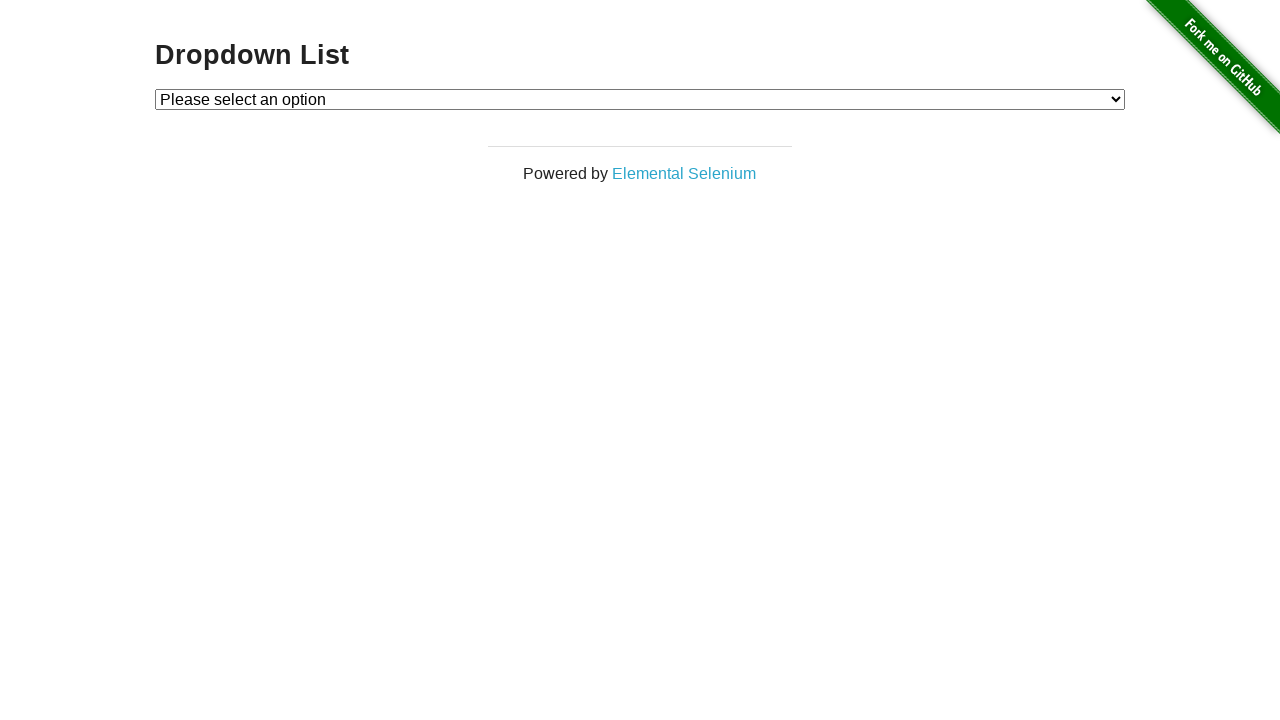

Navigated to dropdown test page
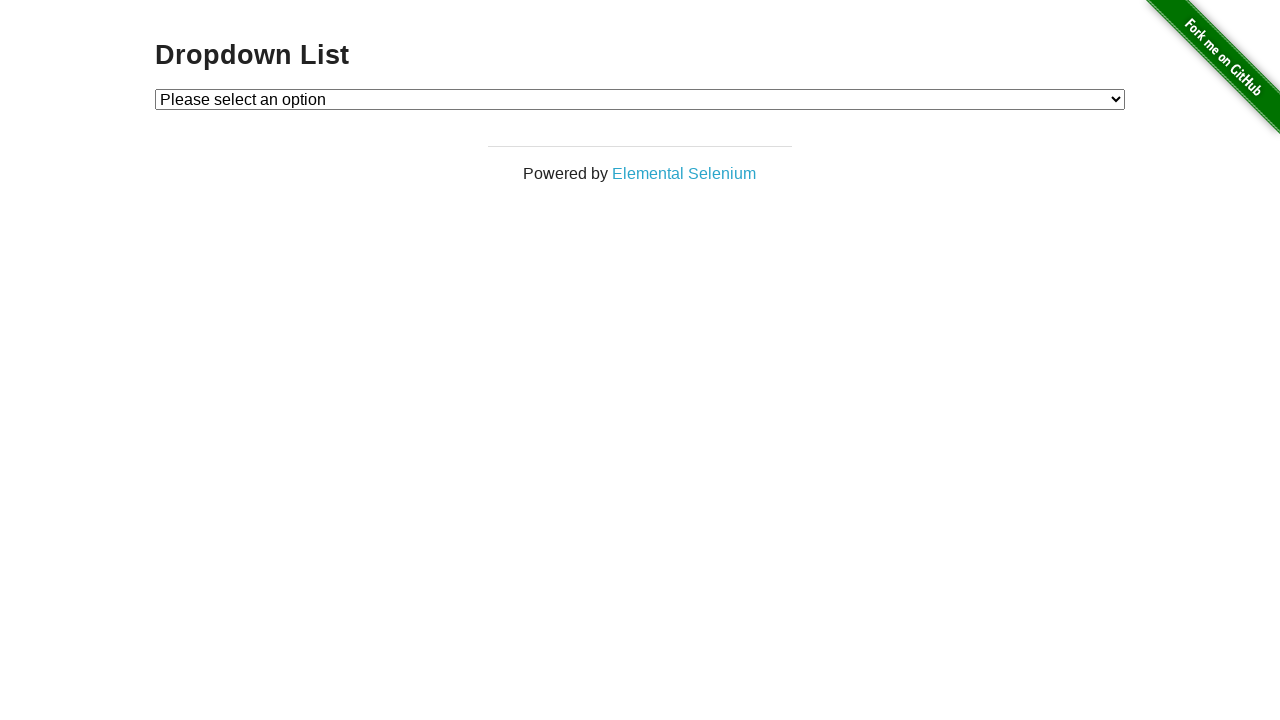

Selected Option 1 using value parameter on #dropdown
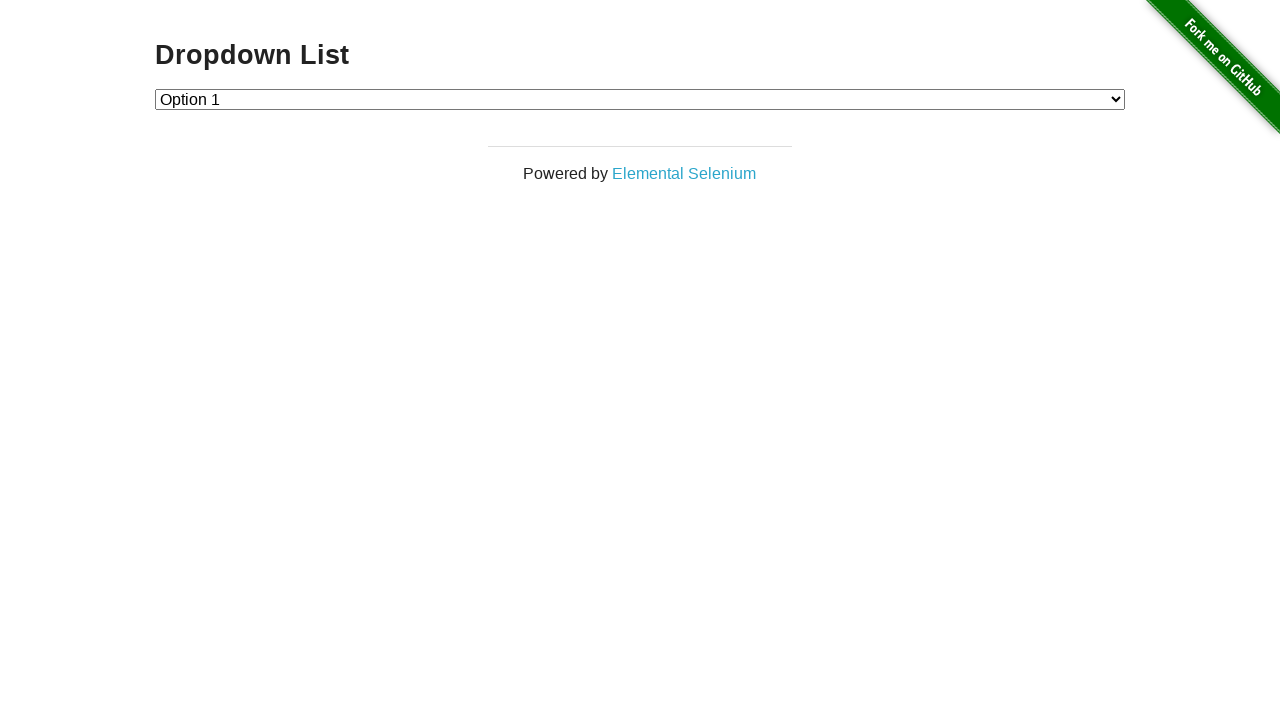

Selected Option 2 using label/visible text on #dropdown
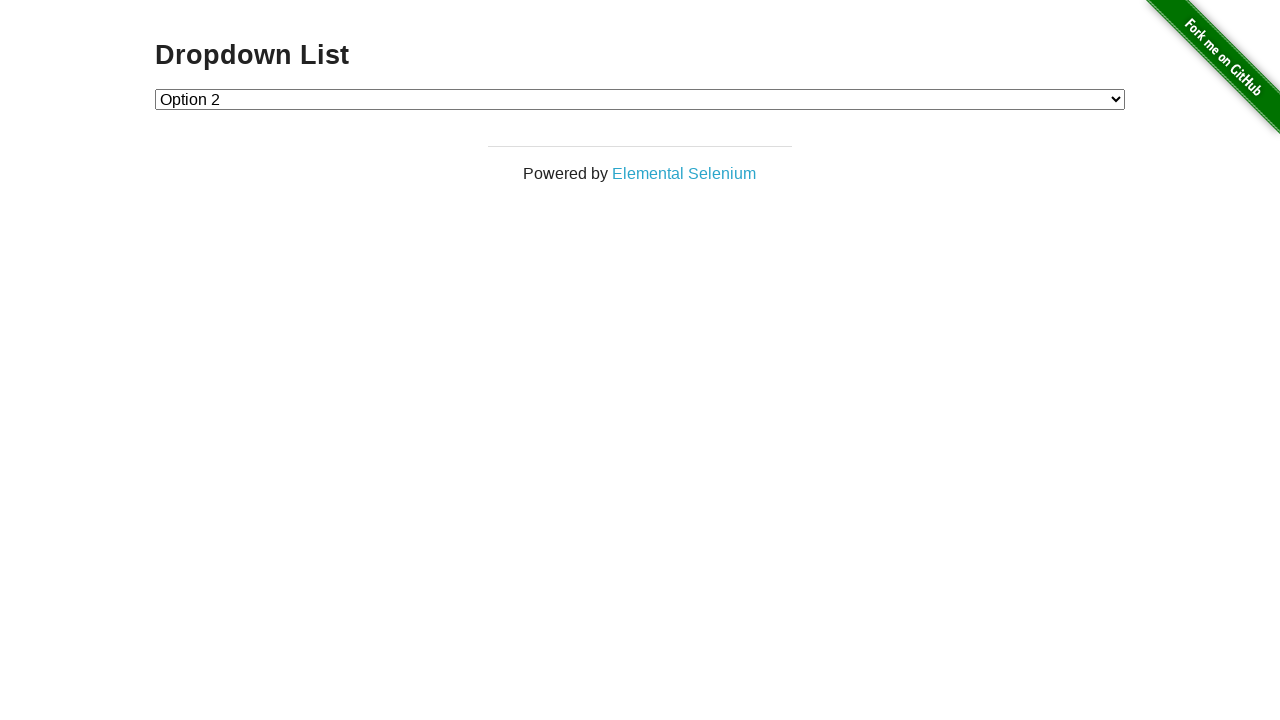

Selected Option 1 using index parameter on #dropdown
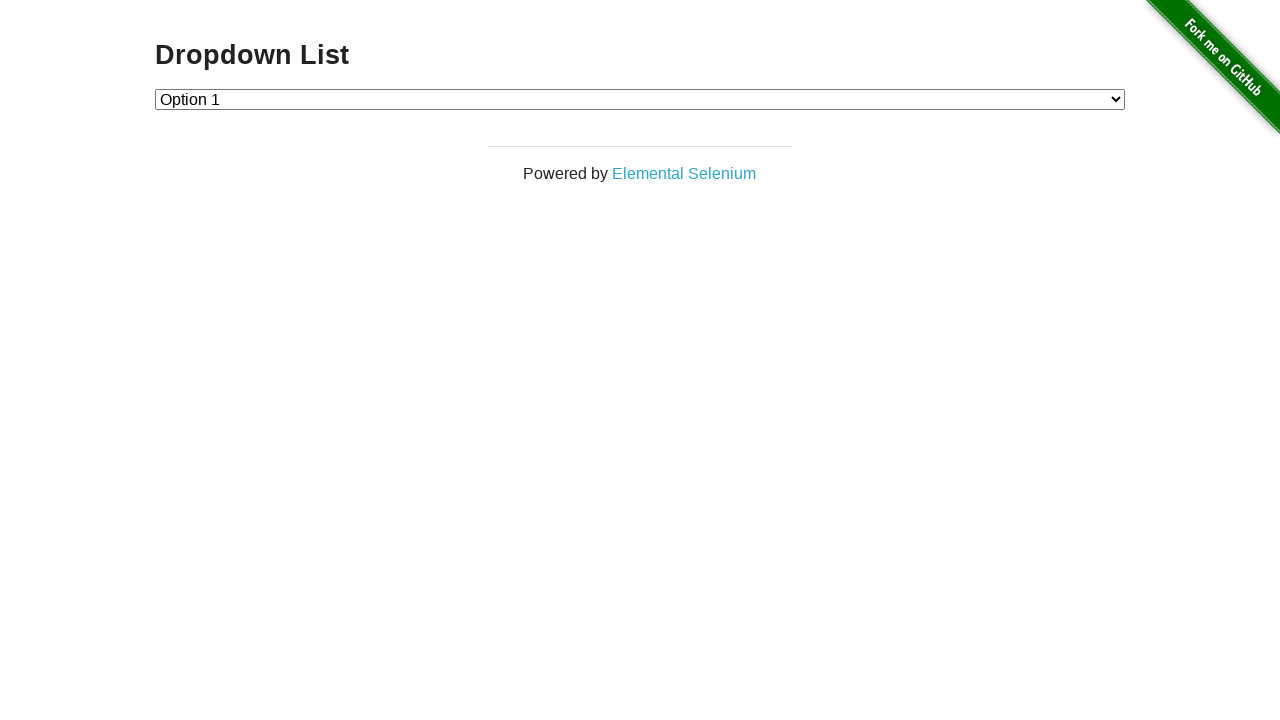

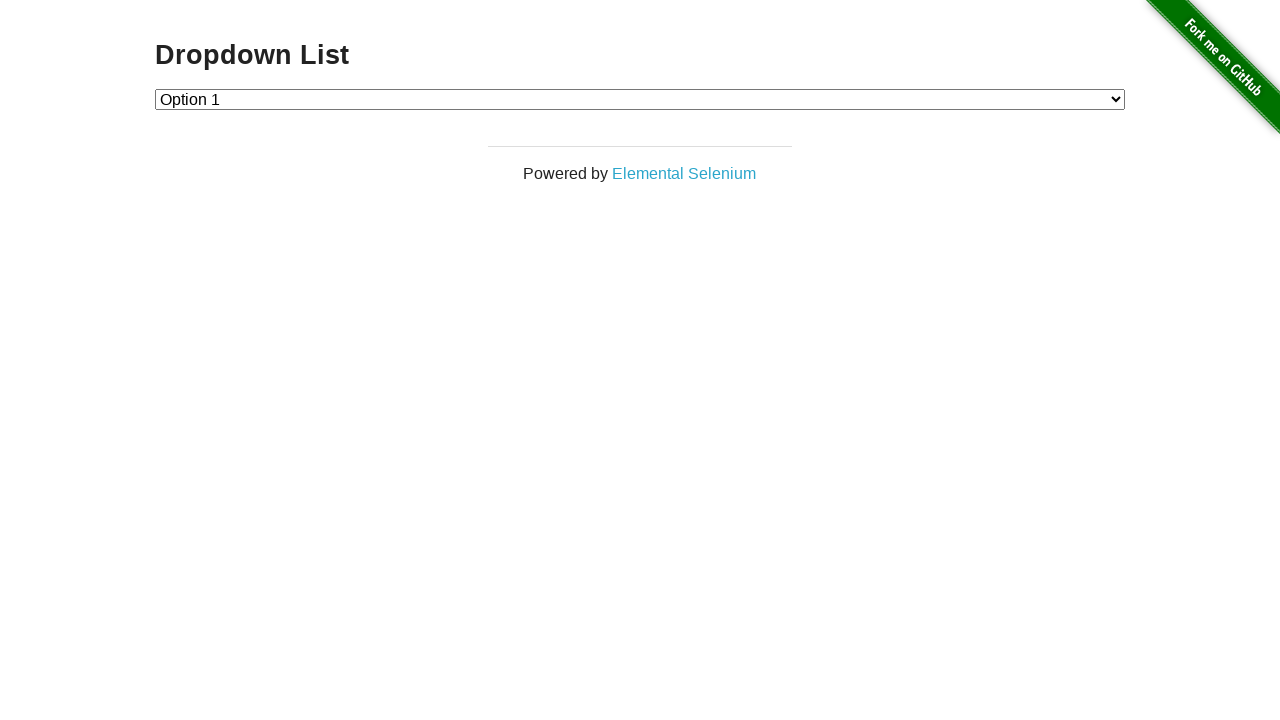